Tests various link interactions on the DemoQA links page by clicking different types of links including simple links, dynamic links, and API response links

Starting URL: https://demoqa.com/links

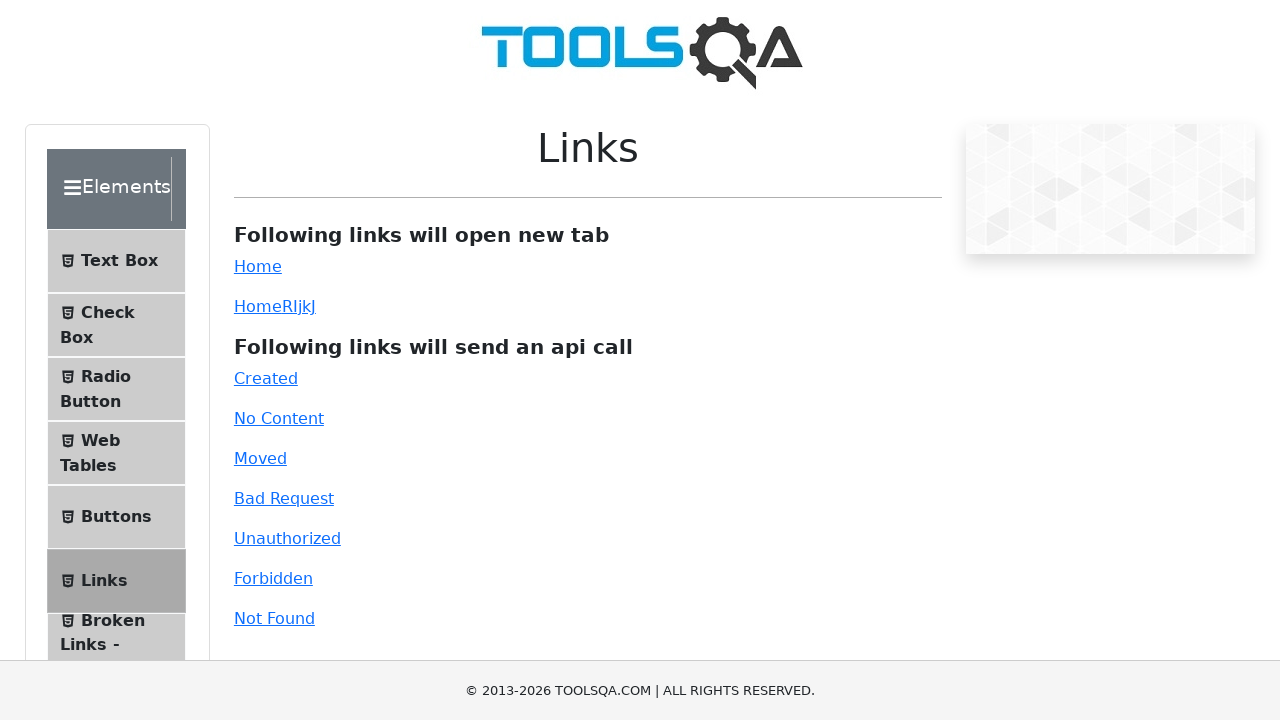

Clicked simple link that opens home page at (258, 266) on #simpleLink
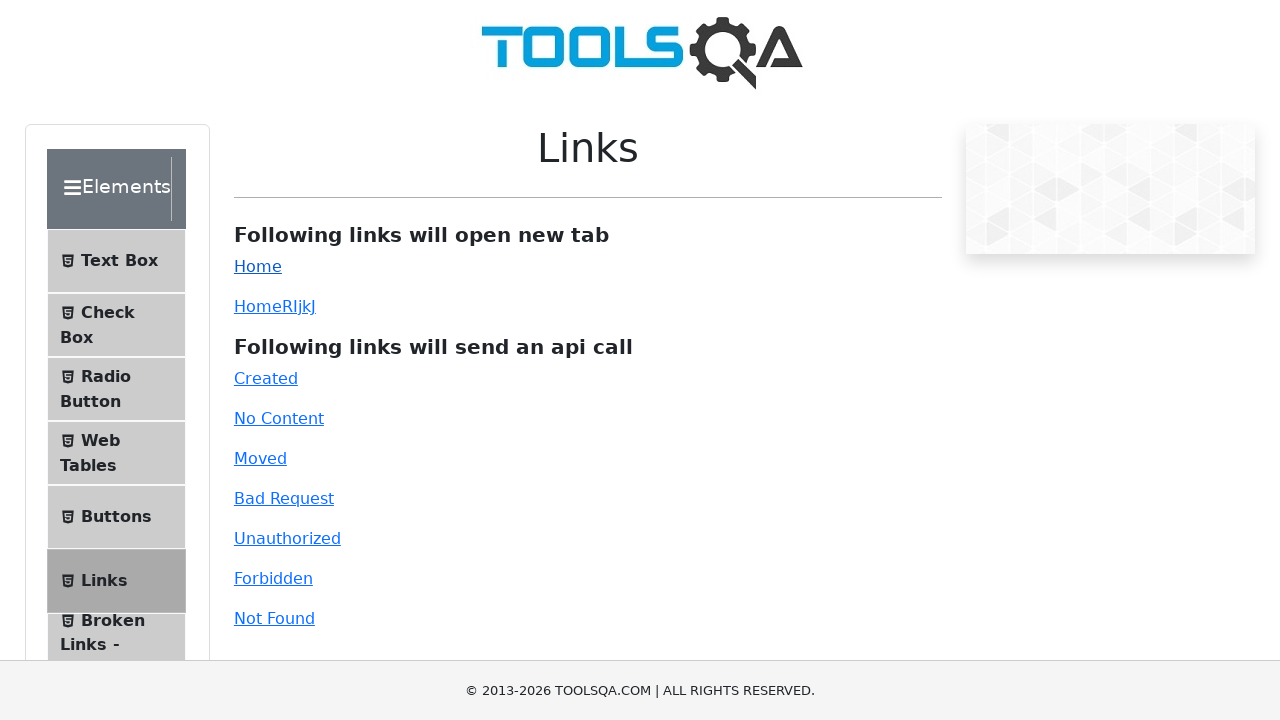

Clicked dynamic link that opens home page at (258, 306) on #dynamicLink
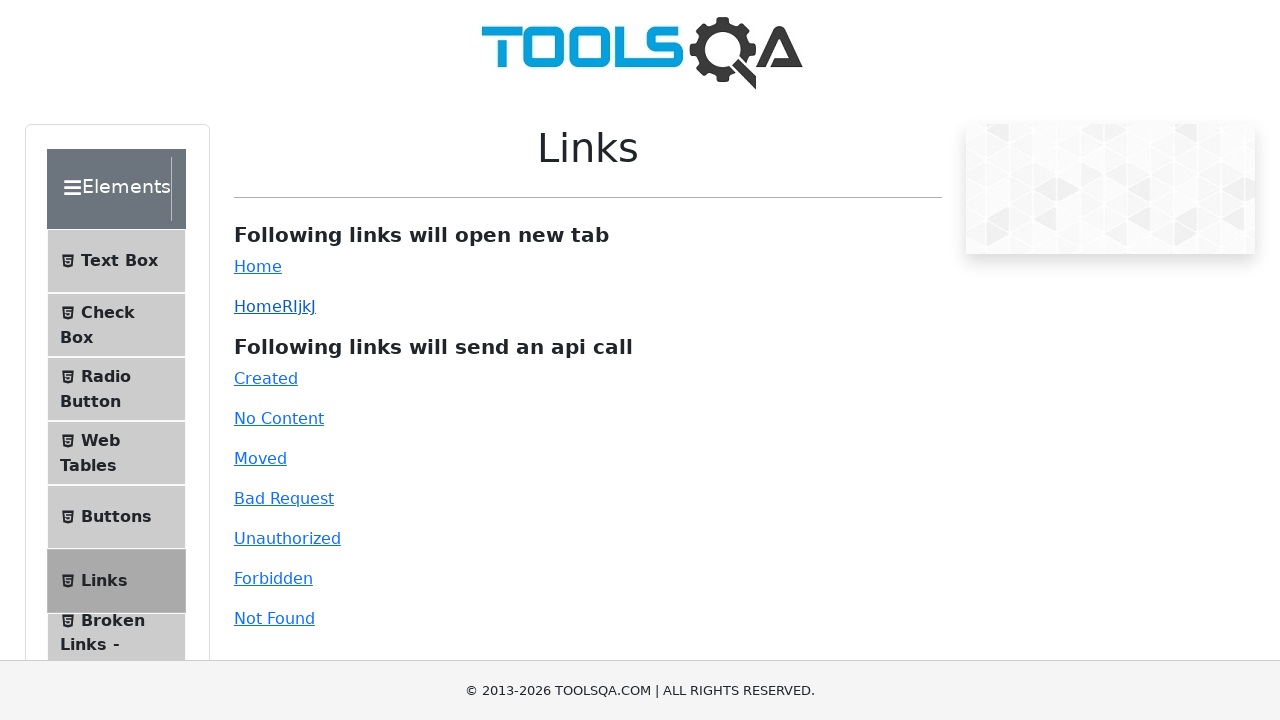

Clicked API link that returns 201 Created status at (266, 378) on #created
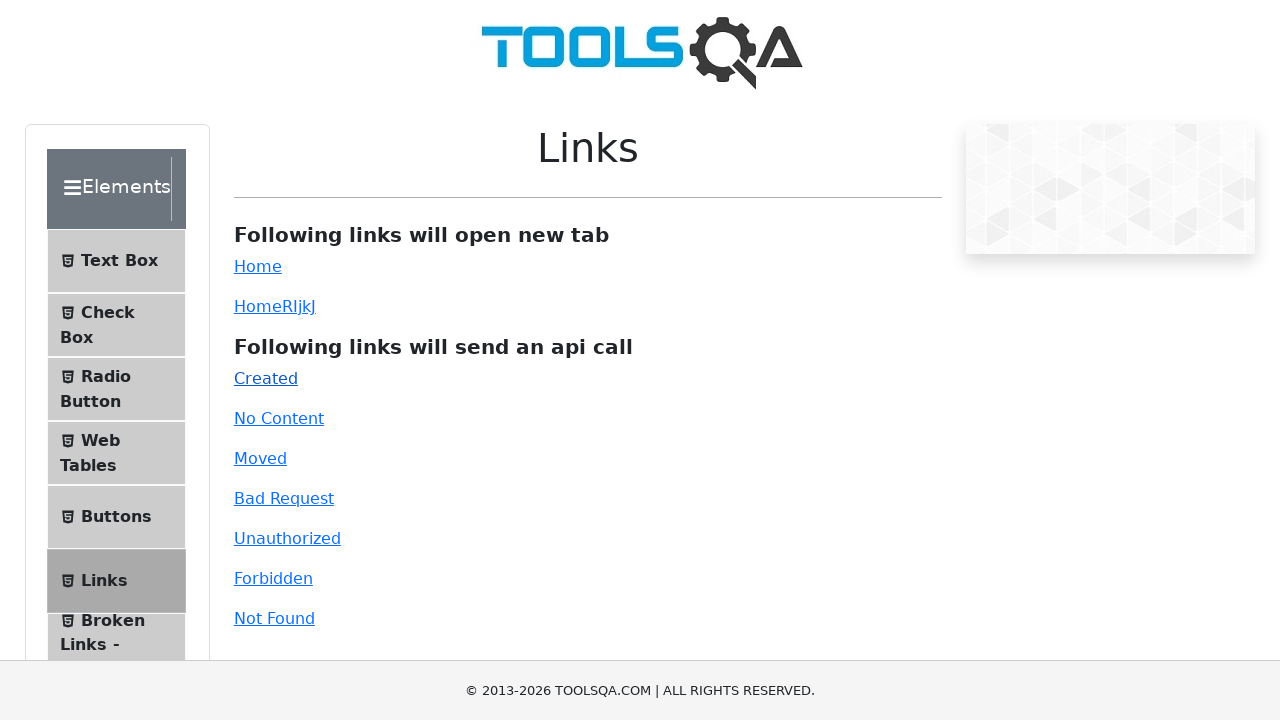

Clicked API link that returns 204 No Content status at (279, 418) on #no-content
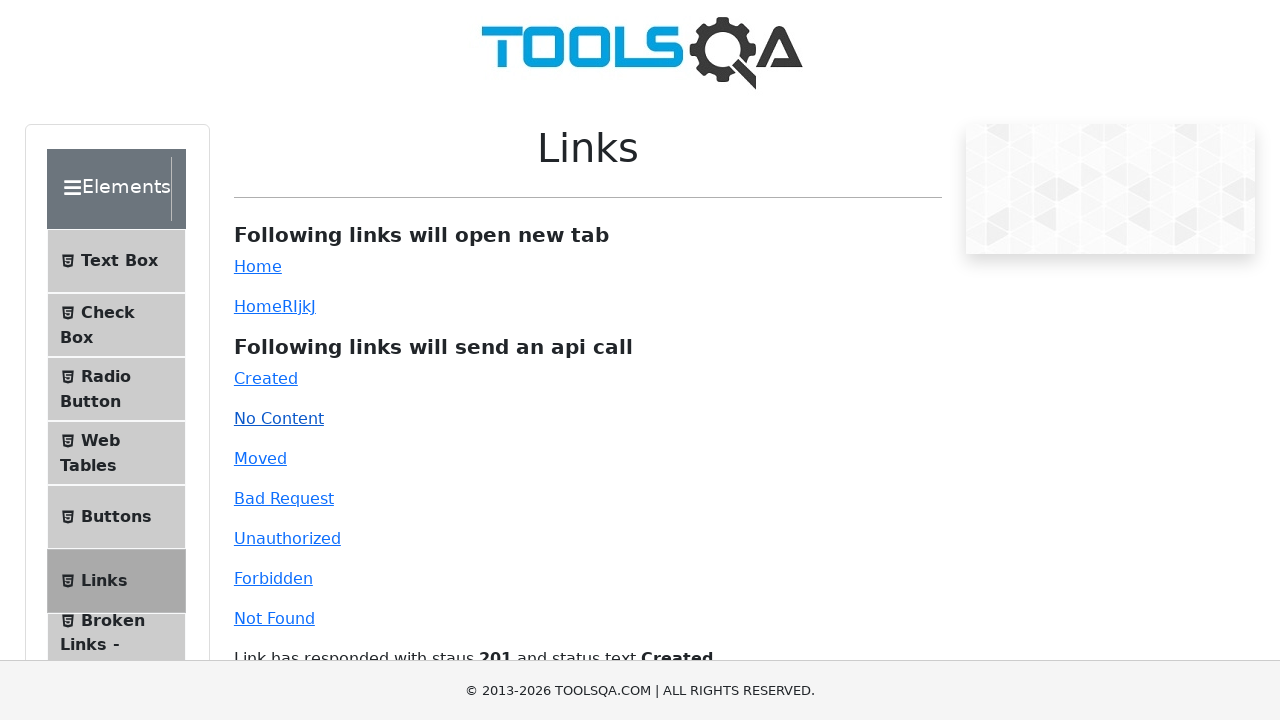

Clicked API link that returns 301 Moved Permanently status at (260, 458) on #moved
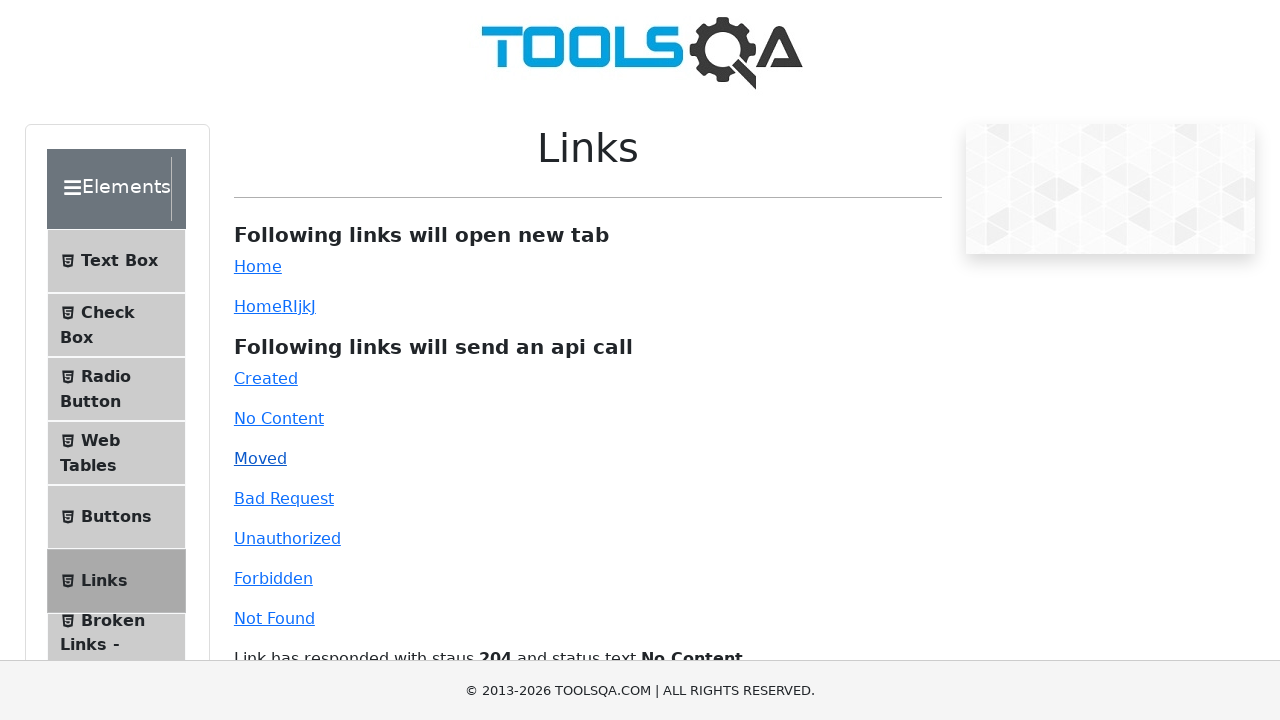

Clicked API link that returns 400 Bad Request status at (284, 498) on #bad-request
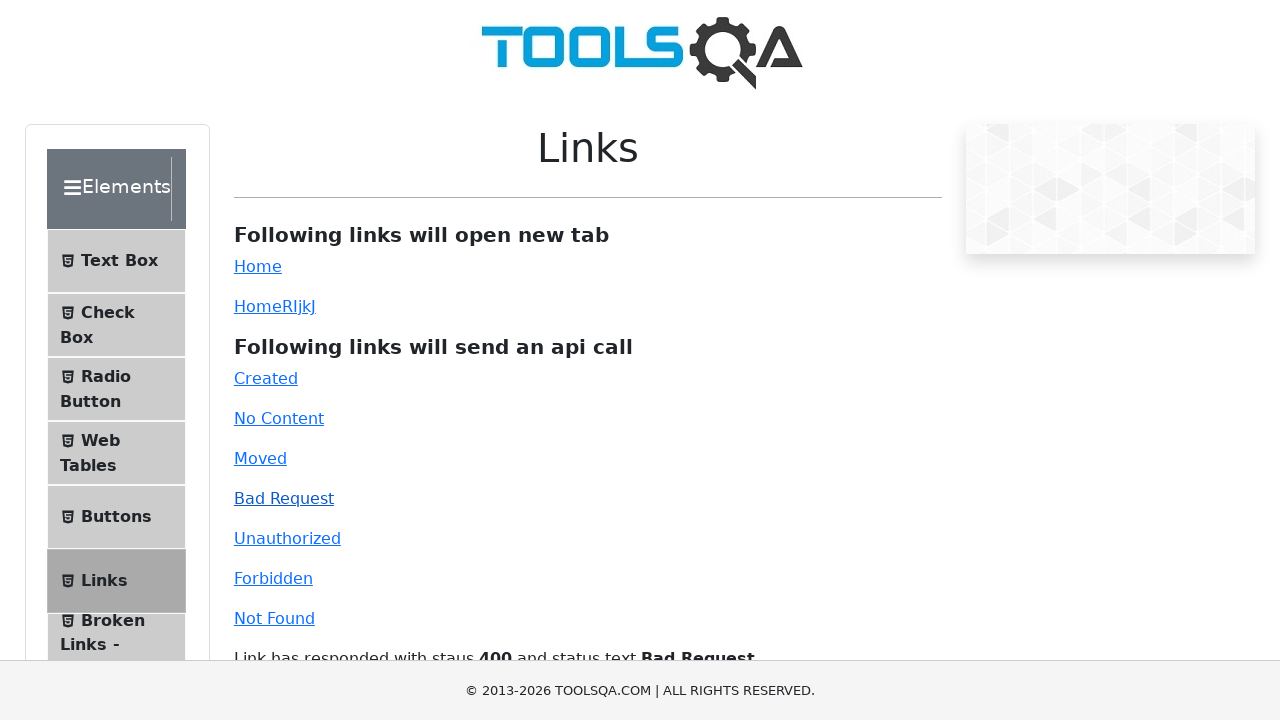

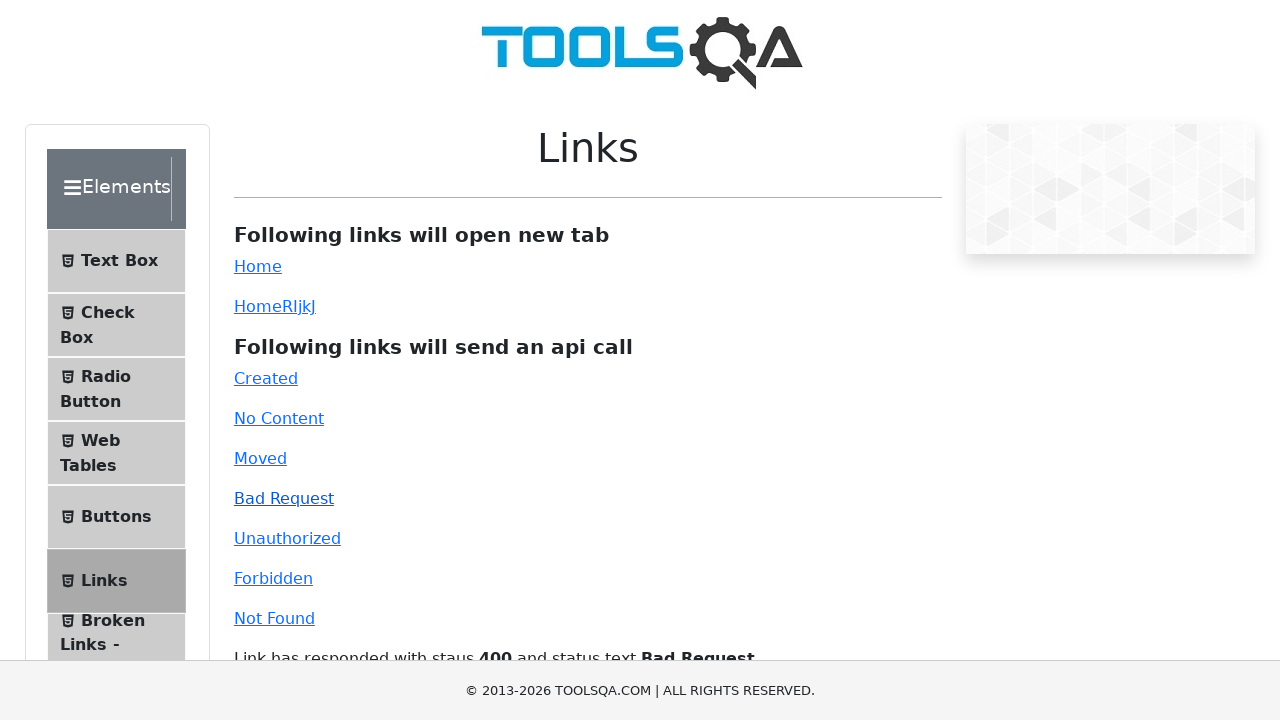